Tests click and hold mouse action on an element and verifies the element becomes focused

Starting URL: https://www.selenium.dev/selenium/web/mouse_interaction.html

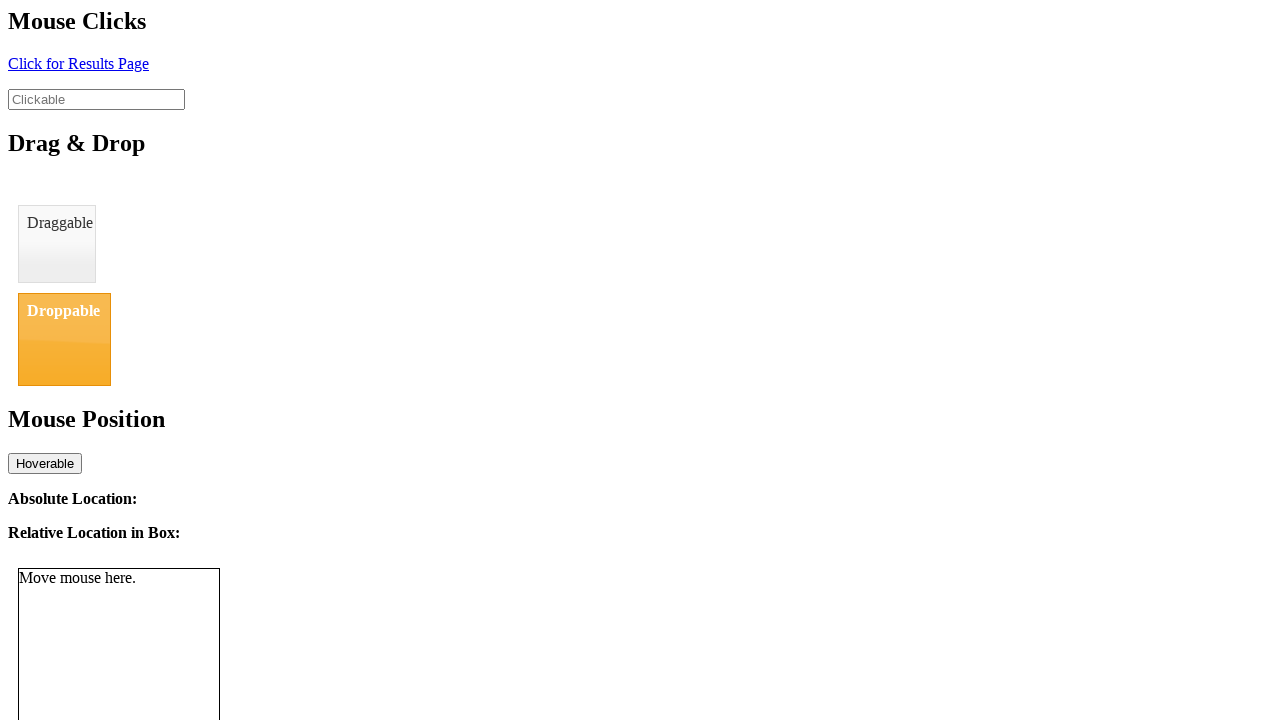

Located the clickable element with ID 'clickable'
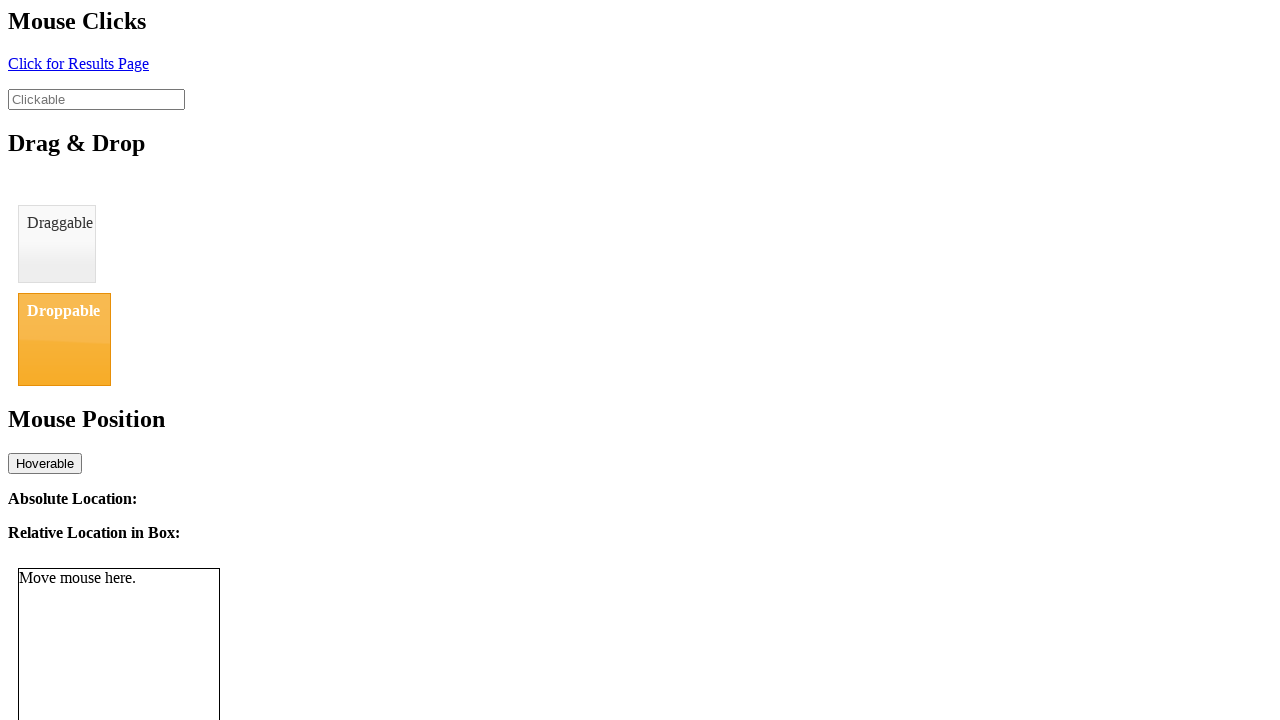

Hovered over the clickable element at (96, 99) on #clickable
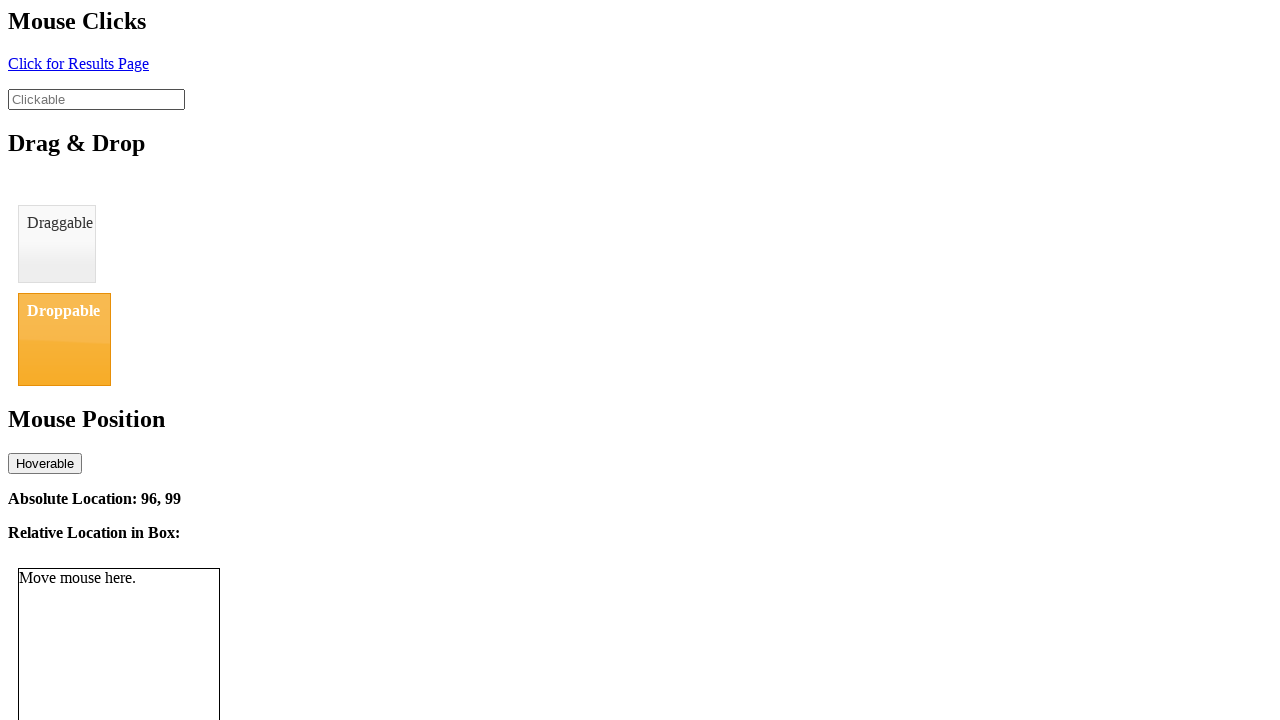

Performed mouse down action (click and hold) at (96, 99)
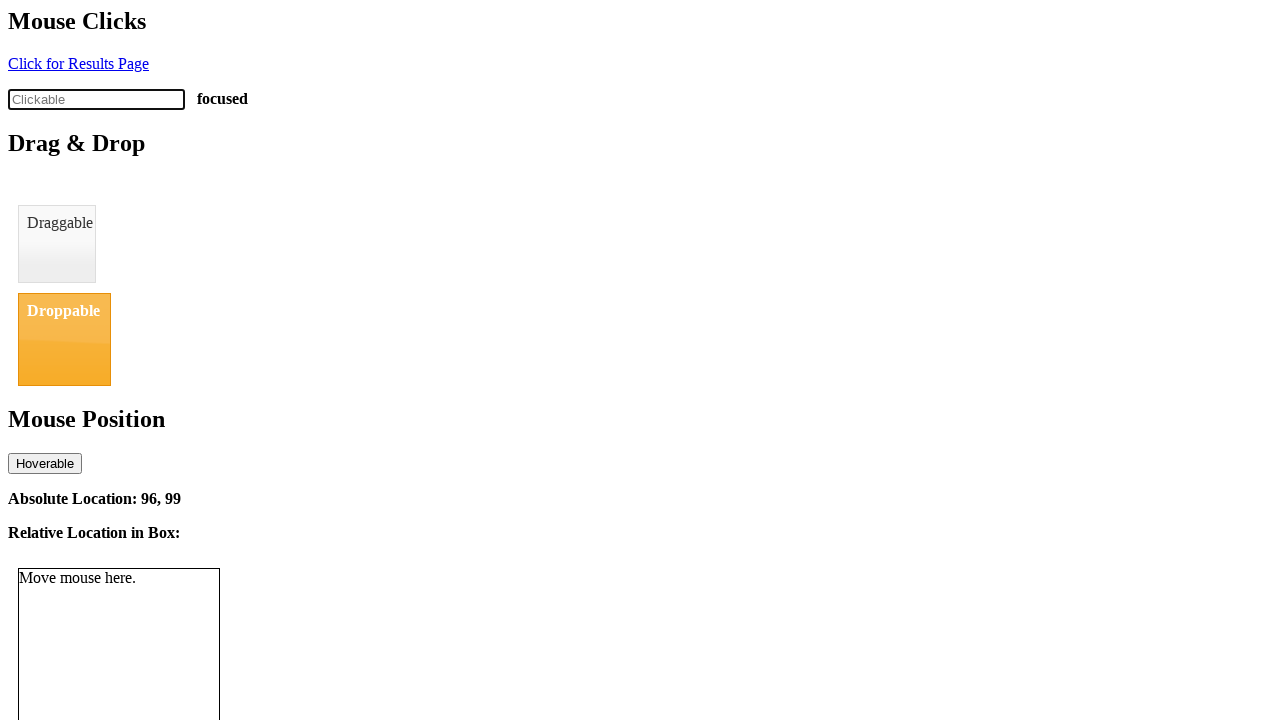

Verified element is focused - status message appeared
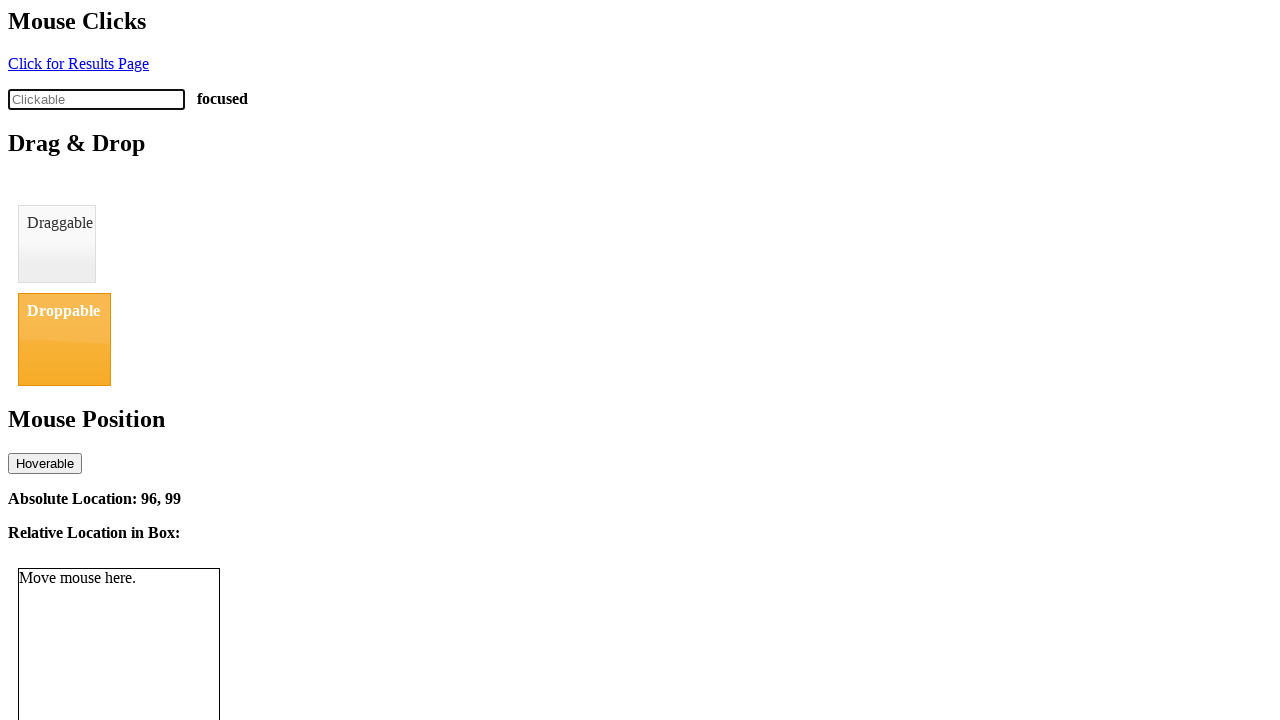

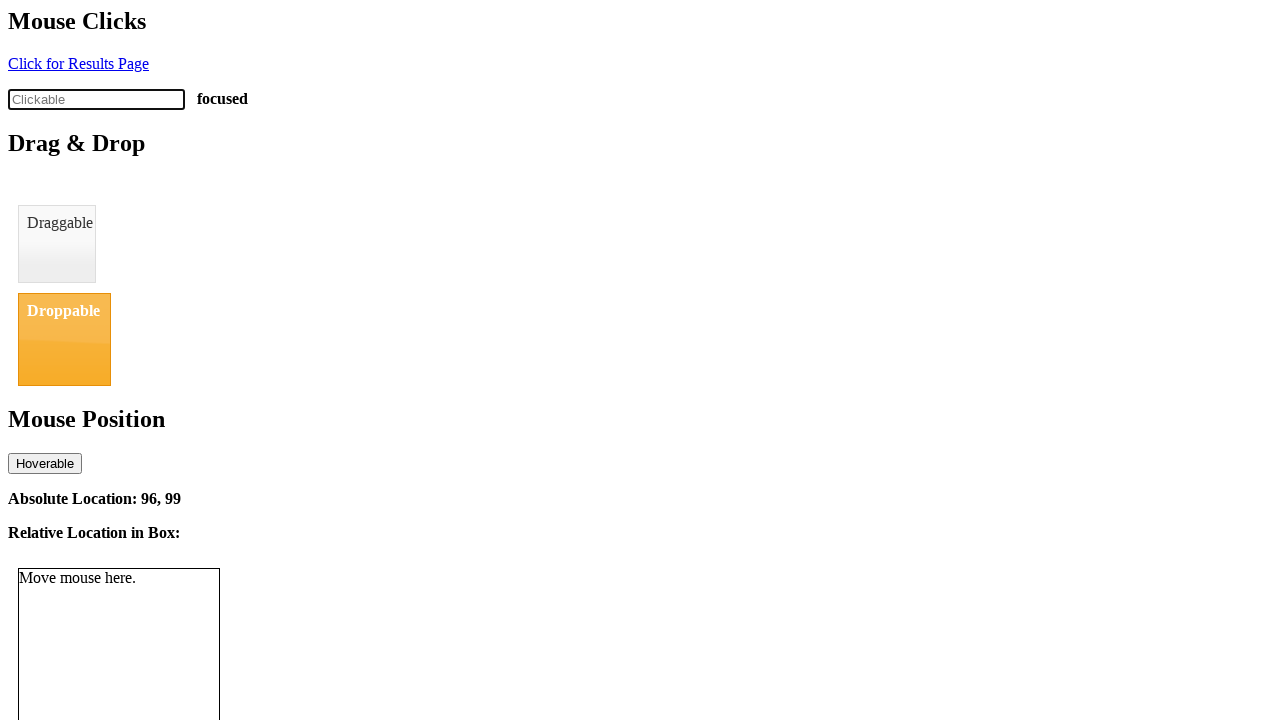